Tests the user registration flow on an OpenCart demo site by filling out the registration form with random user details, accepting terms, and verifying the account creation success message.

Starting URL: https://naveenautomationlabs.com/opencart/index.php?route=account/register

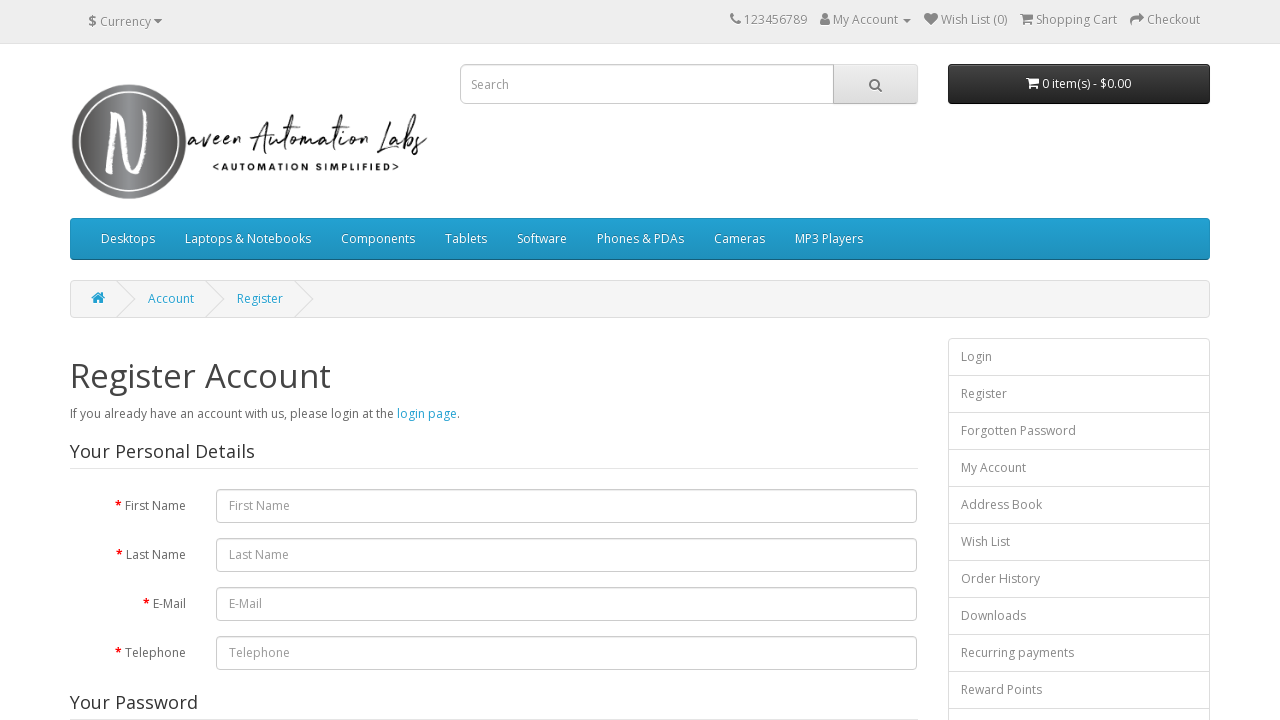

Filled first name field with 'Johndczr' on #input-firstname
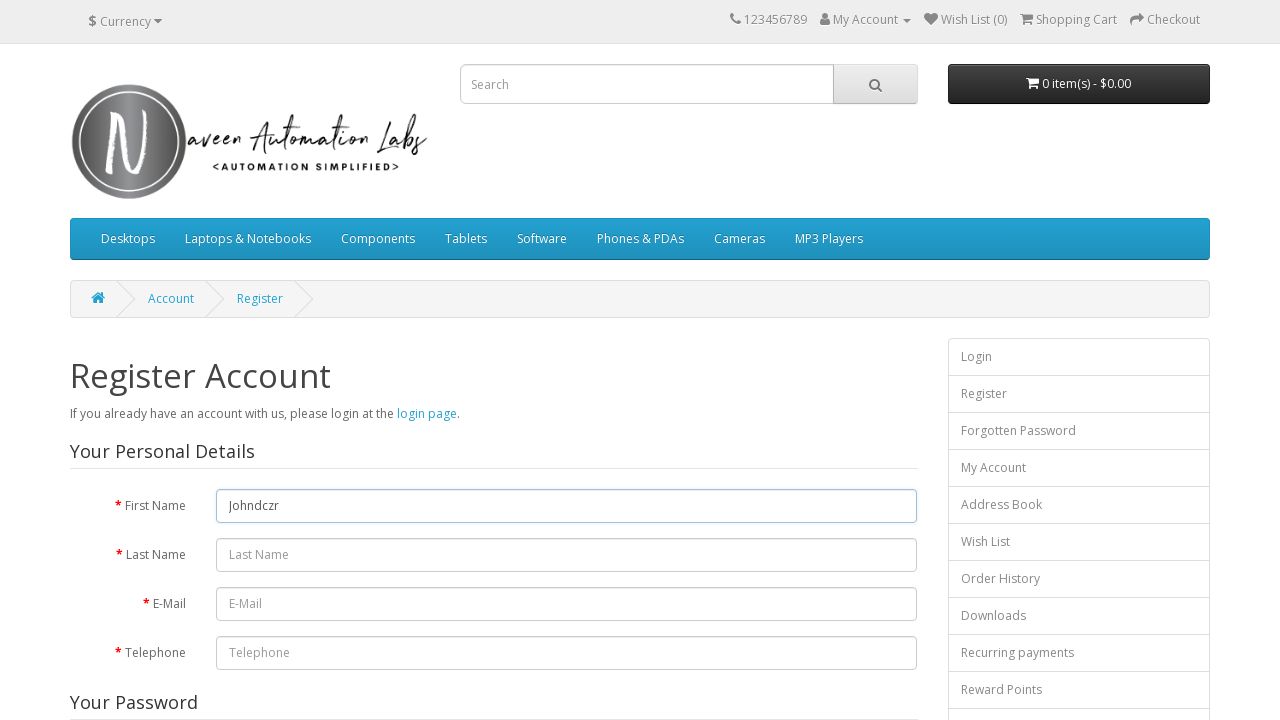

Filled last name field with 'Smithzarb' on #input-lastname
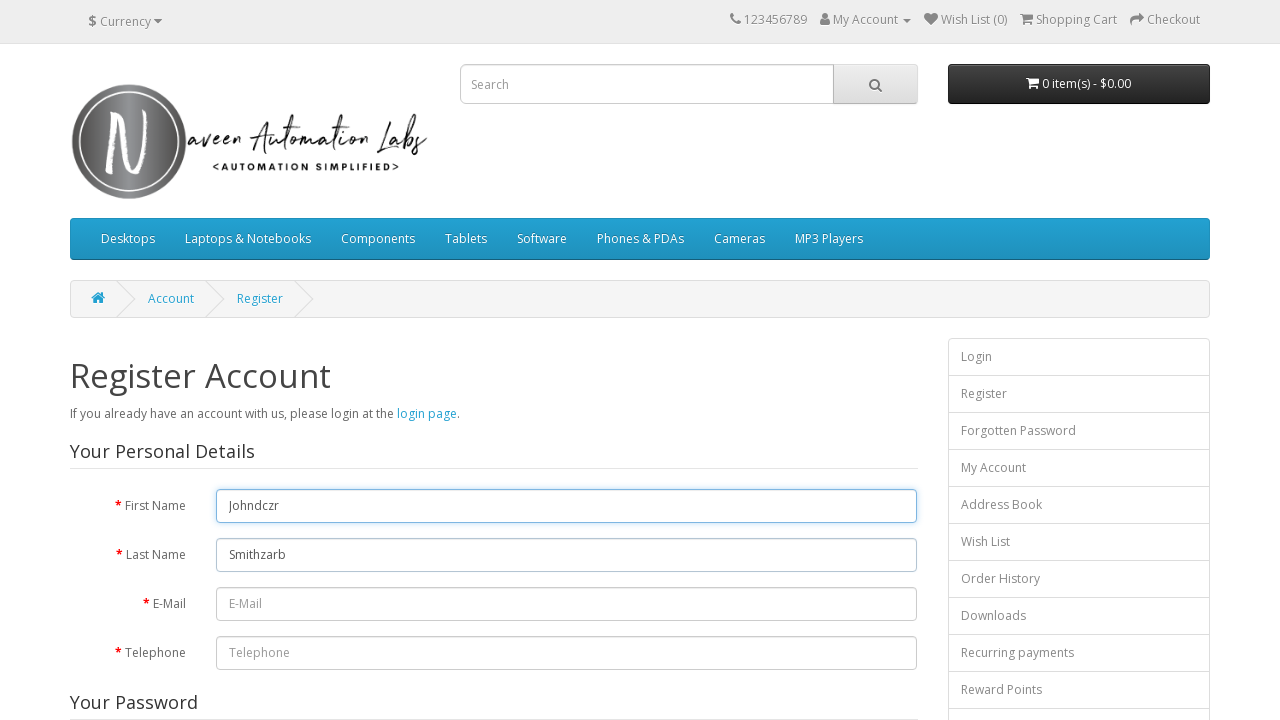

Filled email field with 'testuser71953@example.com' on #input-email
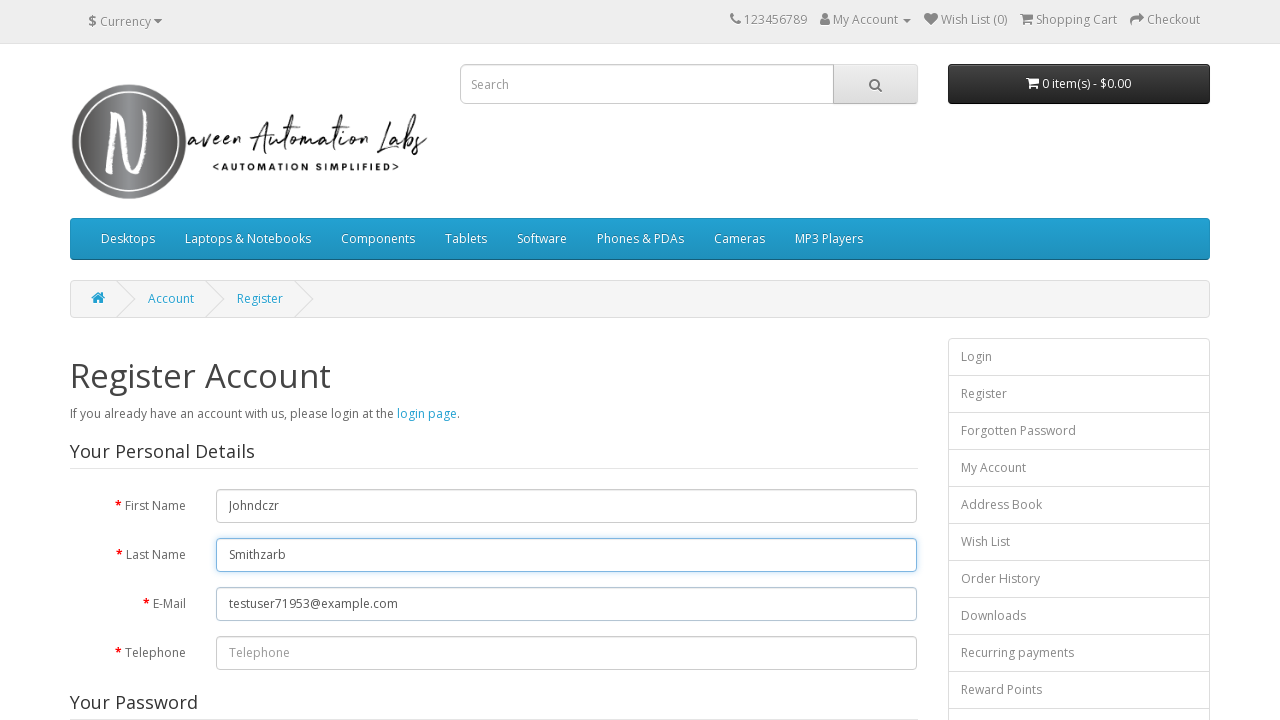

Filled telephone field with '+19980085400' on #input-telephone
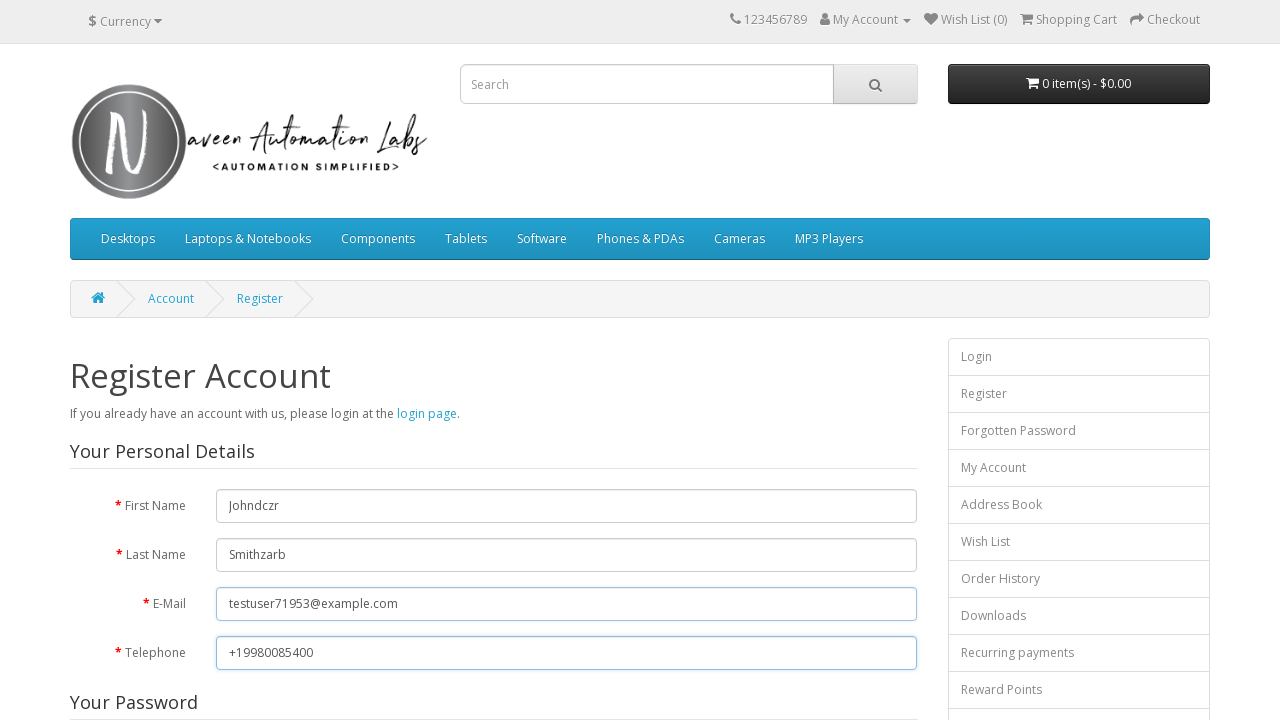

Filled password field on #input-password
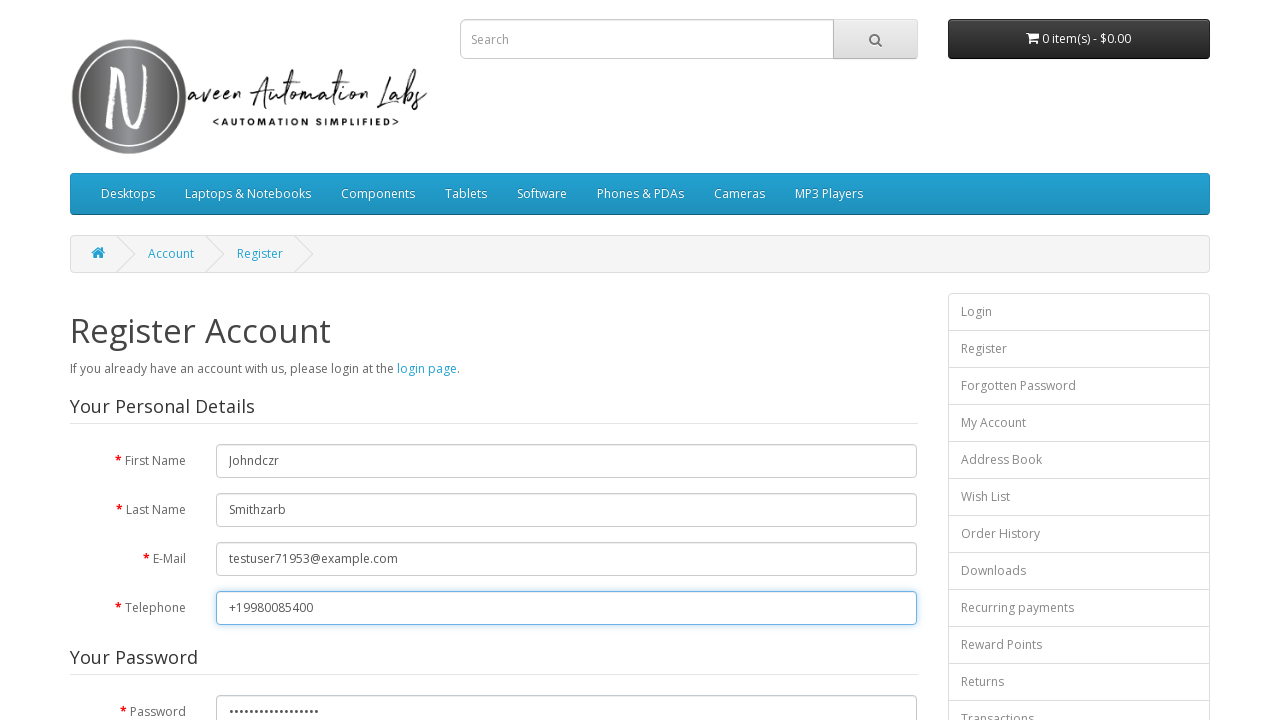

Filled password confirmation field on #input-confirm
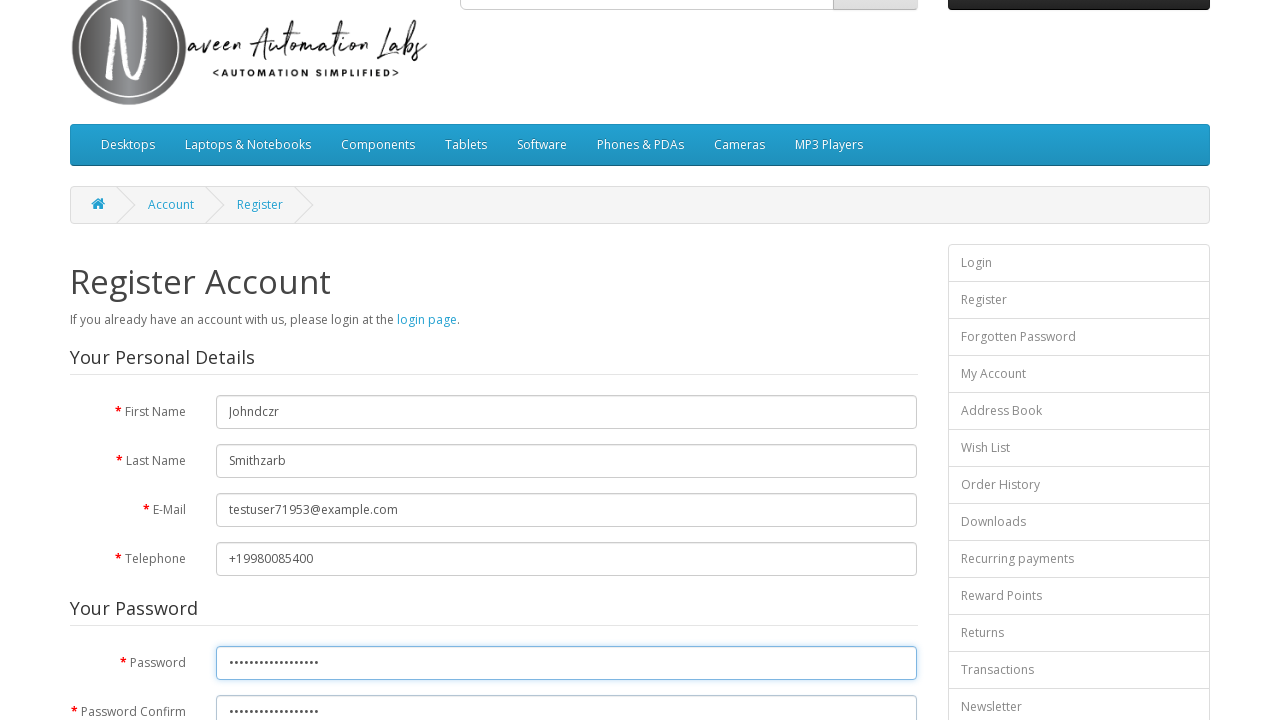

Checked terms and privacy policy checkbox at (825, 424) on input[type="checkbox"]
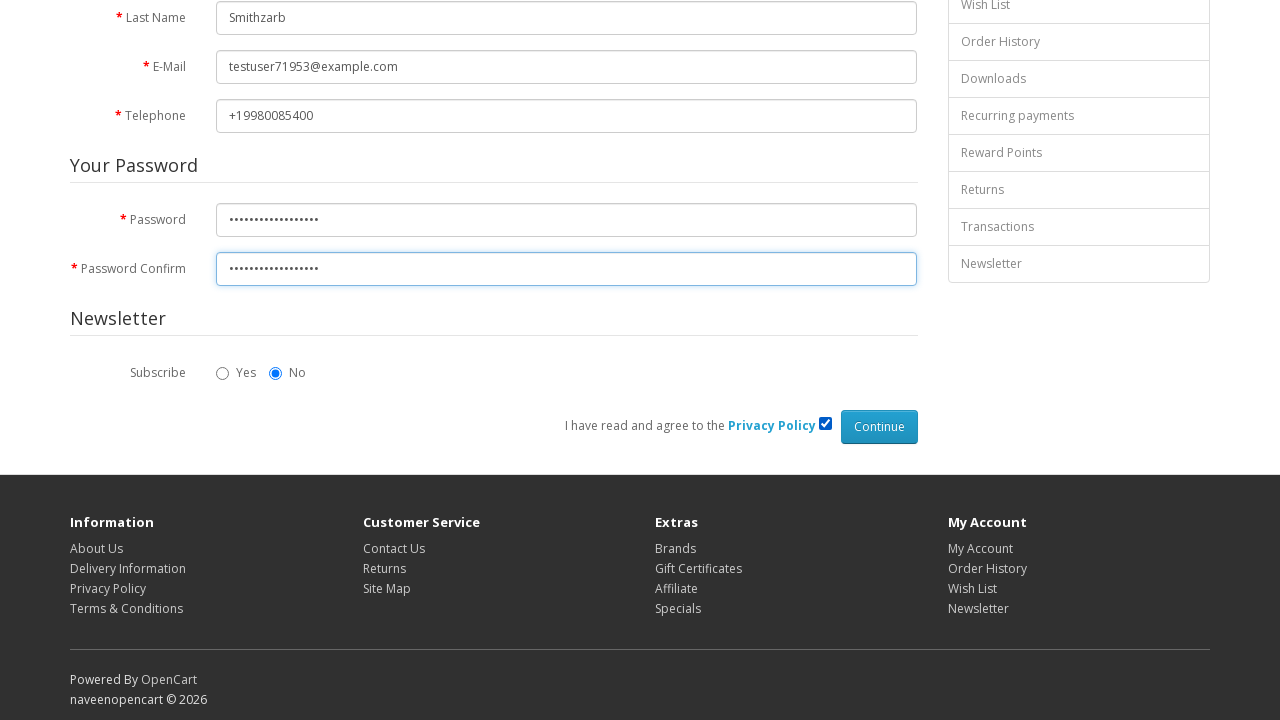

Clicked registration submit button at (879, 427) on .btn.btn-primary
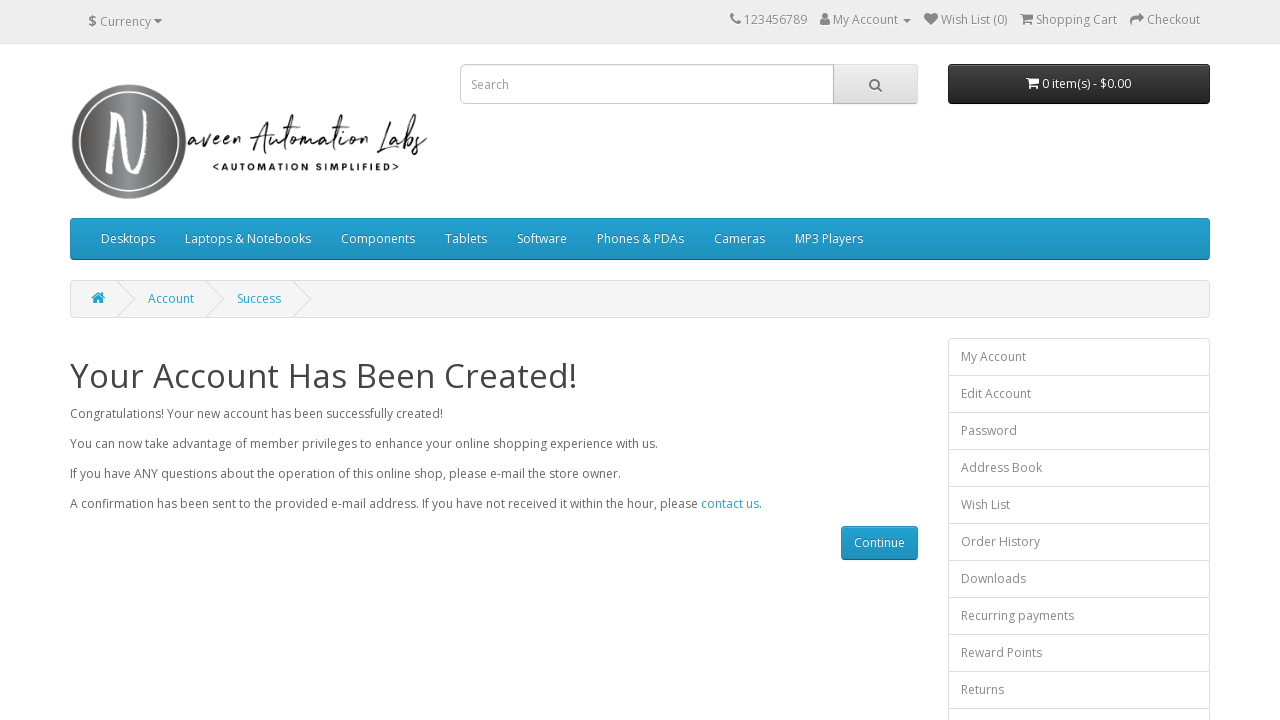

Verified 'Your Account Has Been Created!' success message displayed
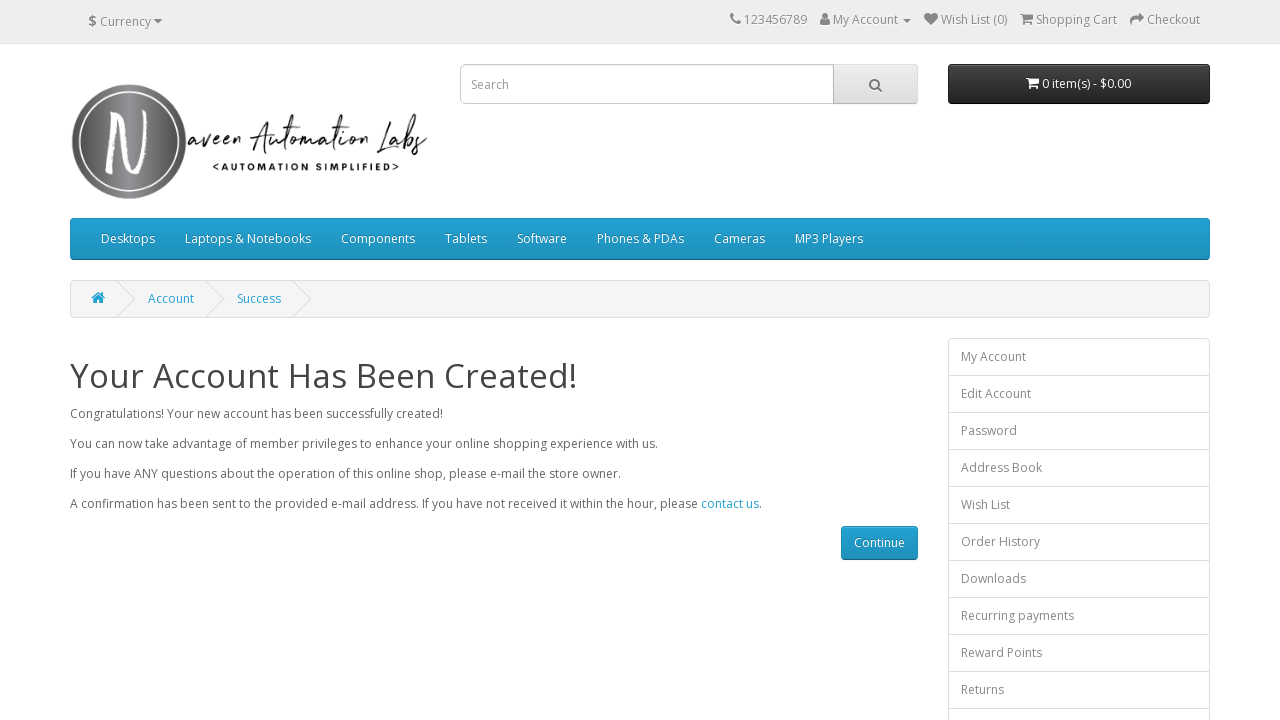

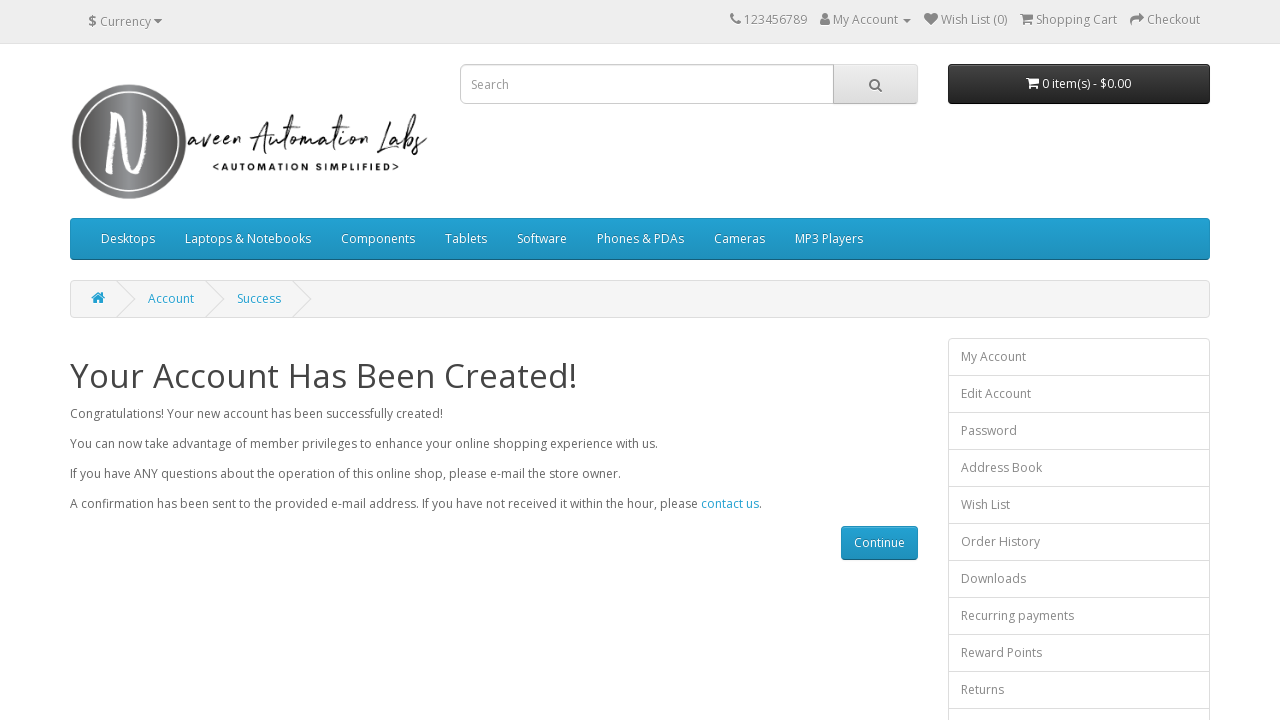